Automates adding multiple vegetable products to cart on an e-commerce site by searching for specific items and clicking their add to cart buttons

Starting URL: https://rahulshettyacademy.com/seleniumPractise/#/

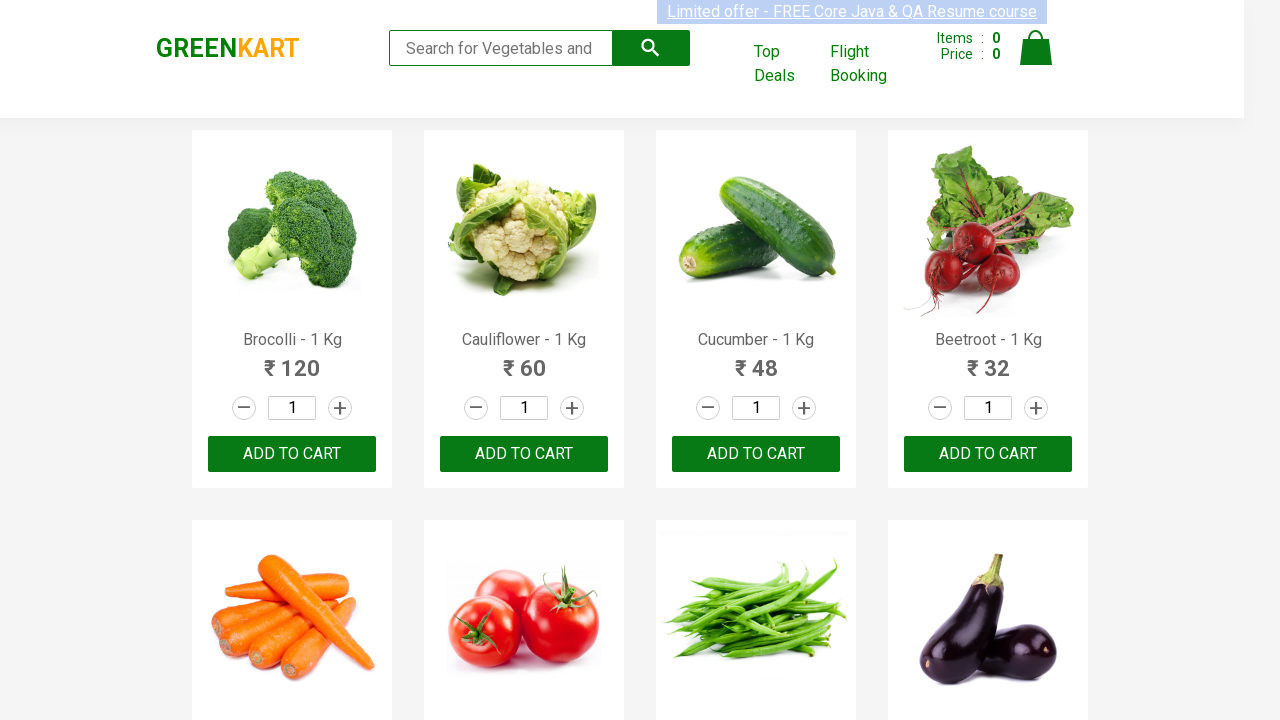

Waited for product names to load on e-commerce page
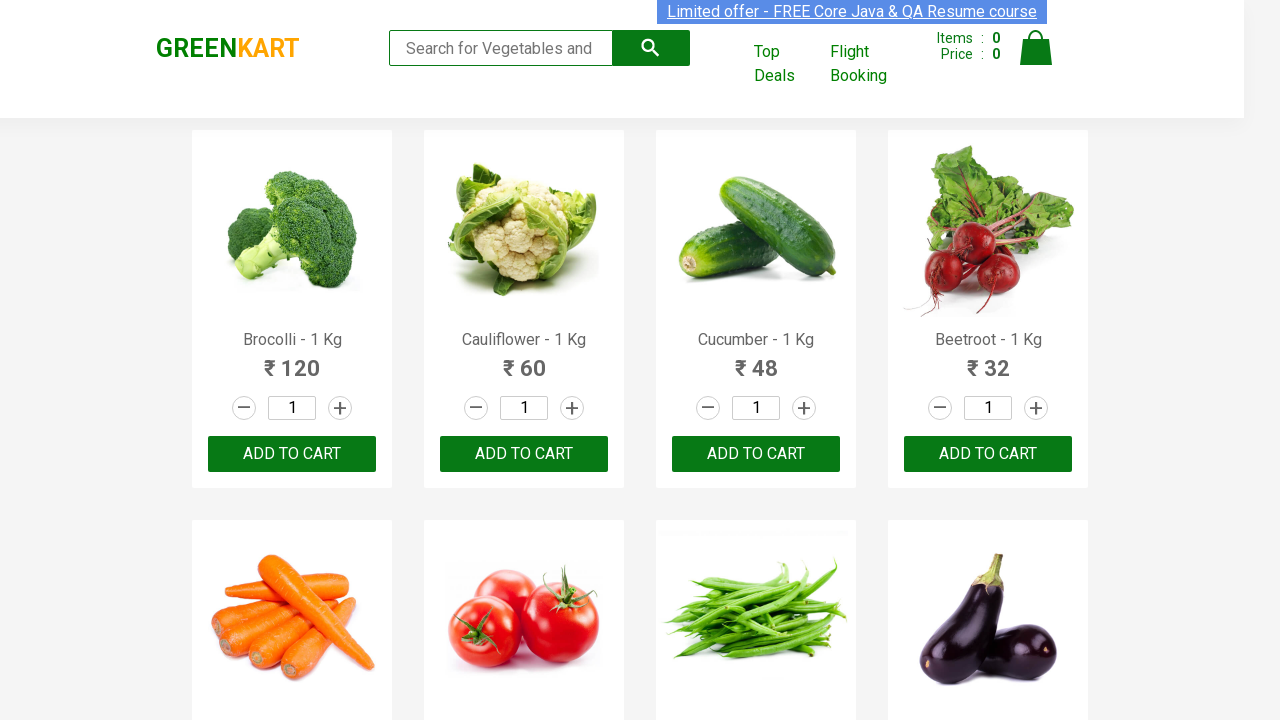

Retrieved all product name elements from page
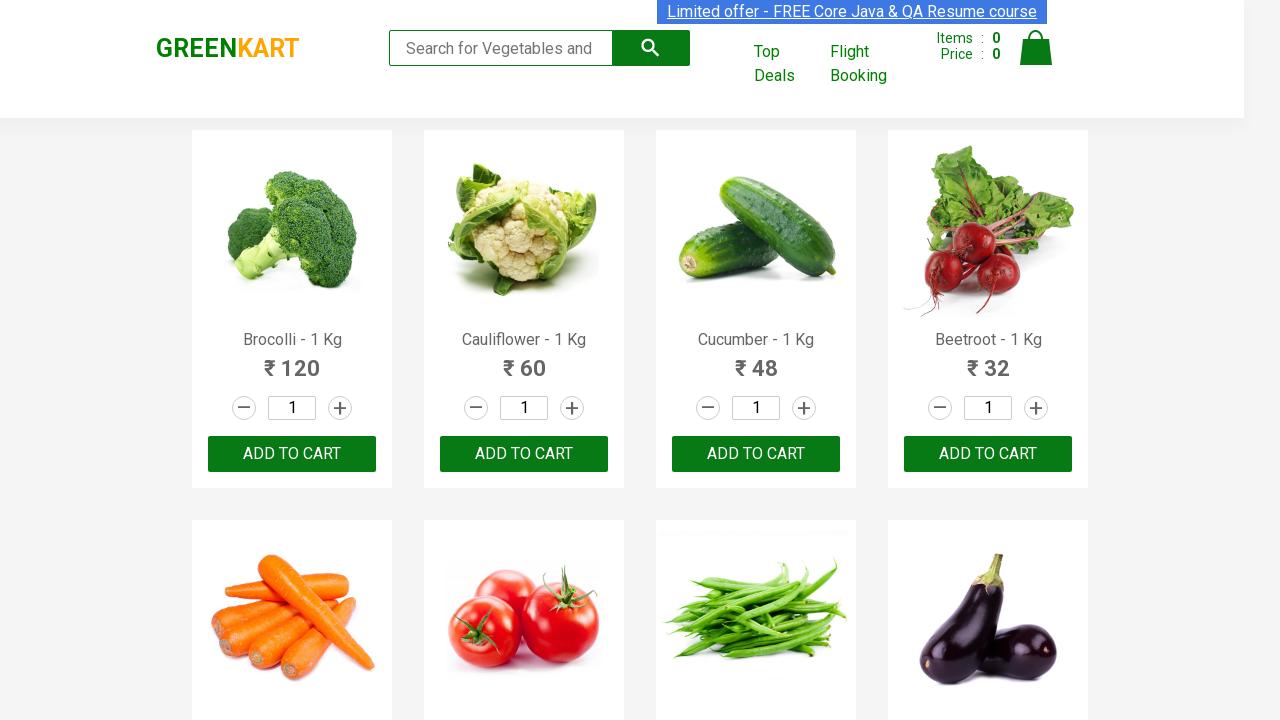

Retrieved all add to cart buttons from page
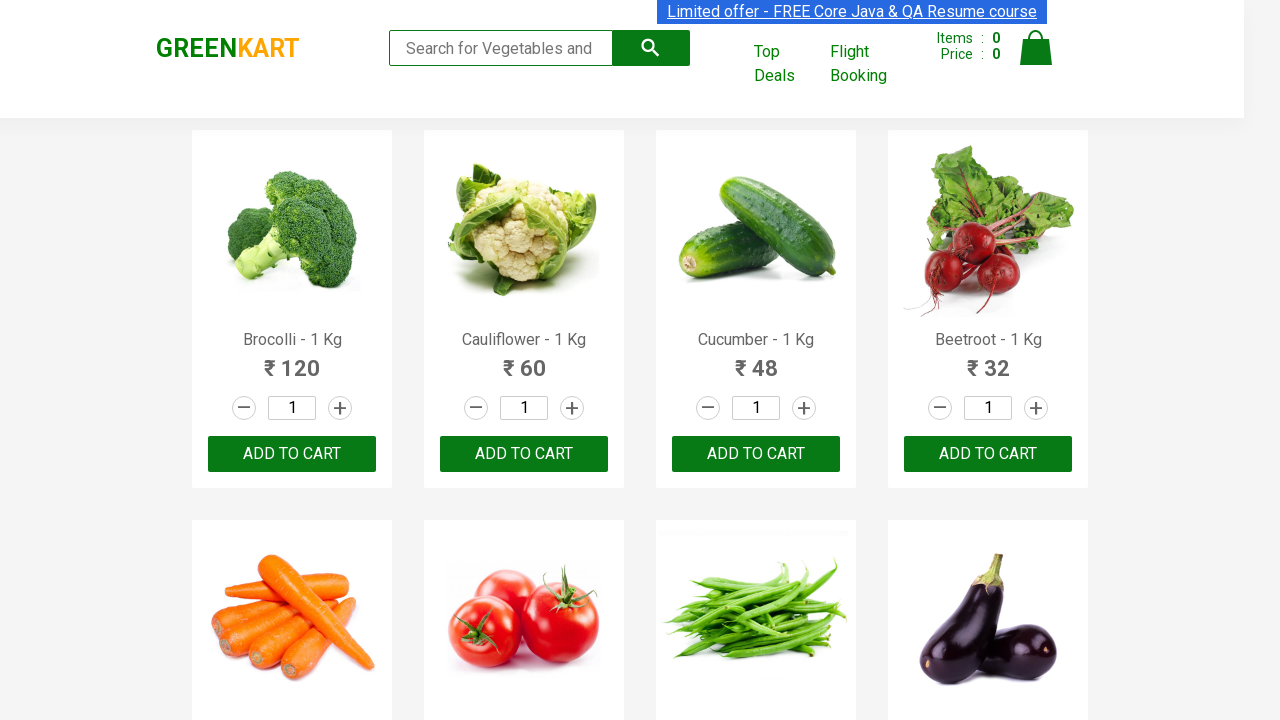

Clicked add to cart button for Cucumber at (756, 454) on div.product-action button >> nth=2
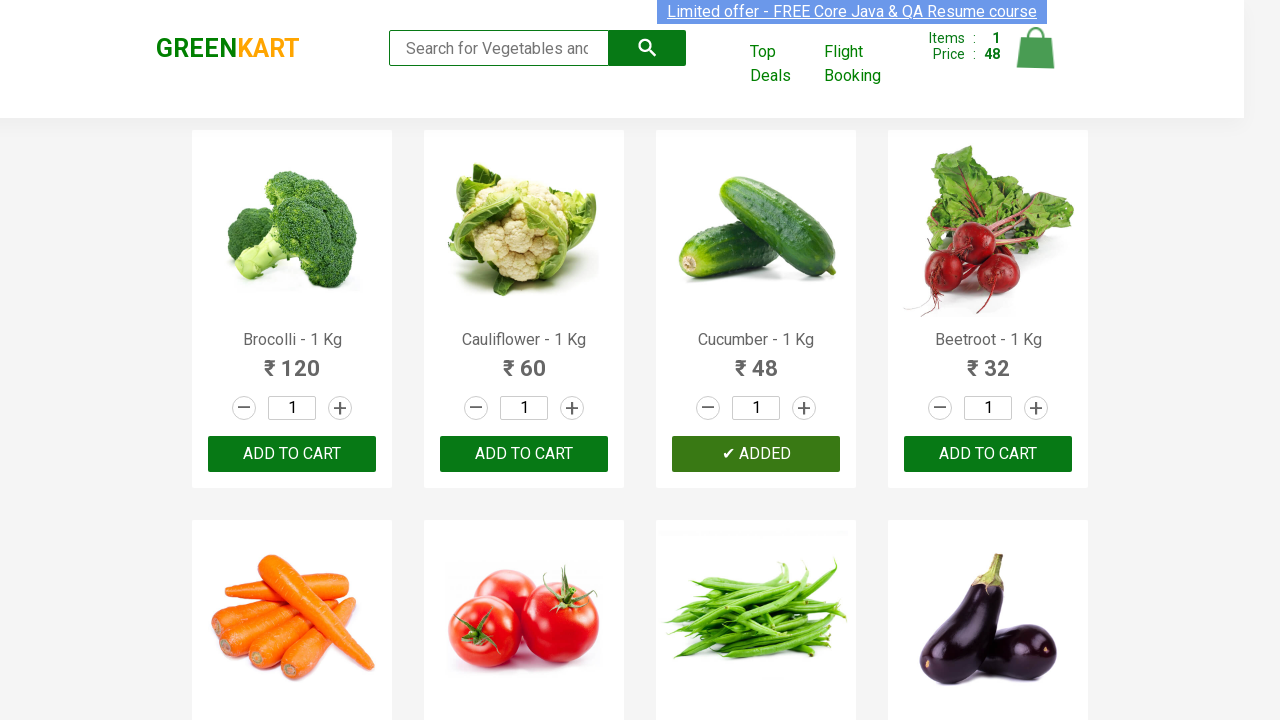

Clicked add to cart button for Beetroot at (988, 454) on div.product-action button >> nth=3
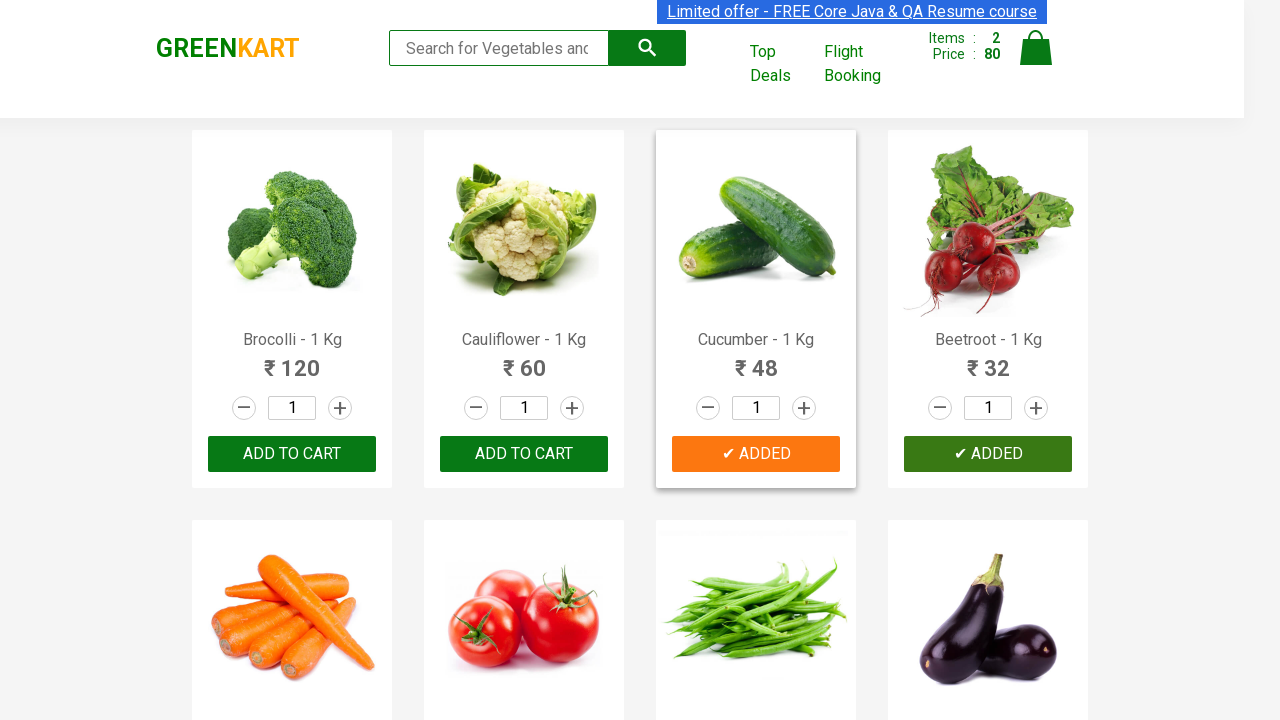

Clicked add to cart button for Tomato at (524, 360) on div.product-action button >> nth=5
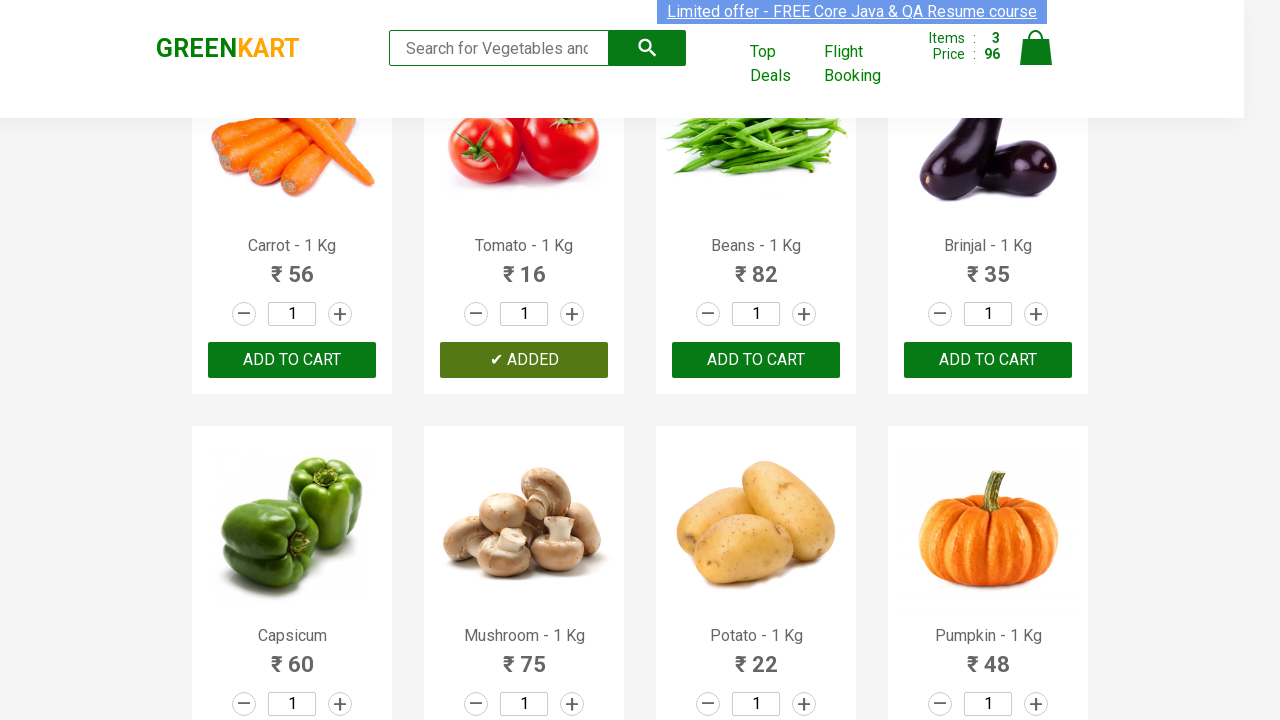

Clicked add to cart button for Beans at (756, 360) on div.product-action button >> nth=6
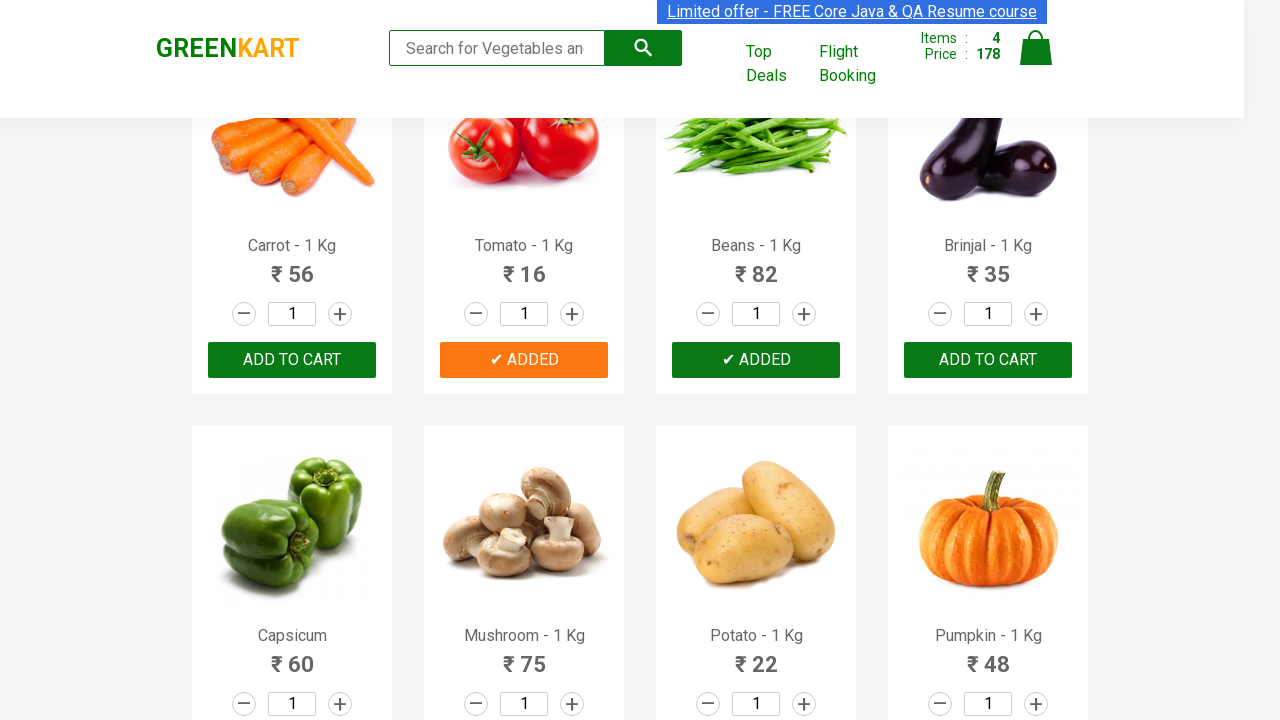

Successfully added all 4 required vegetable products to cart
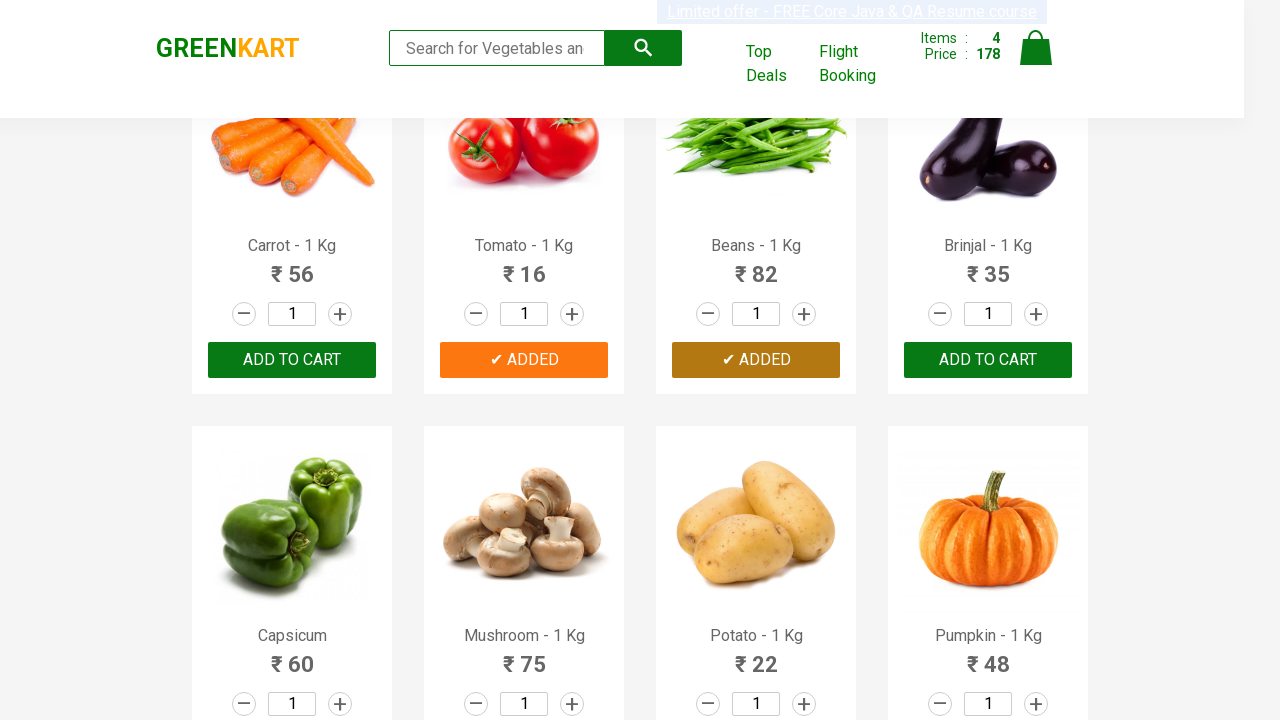

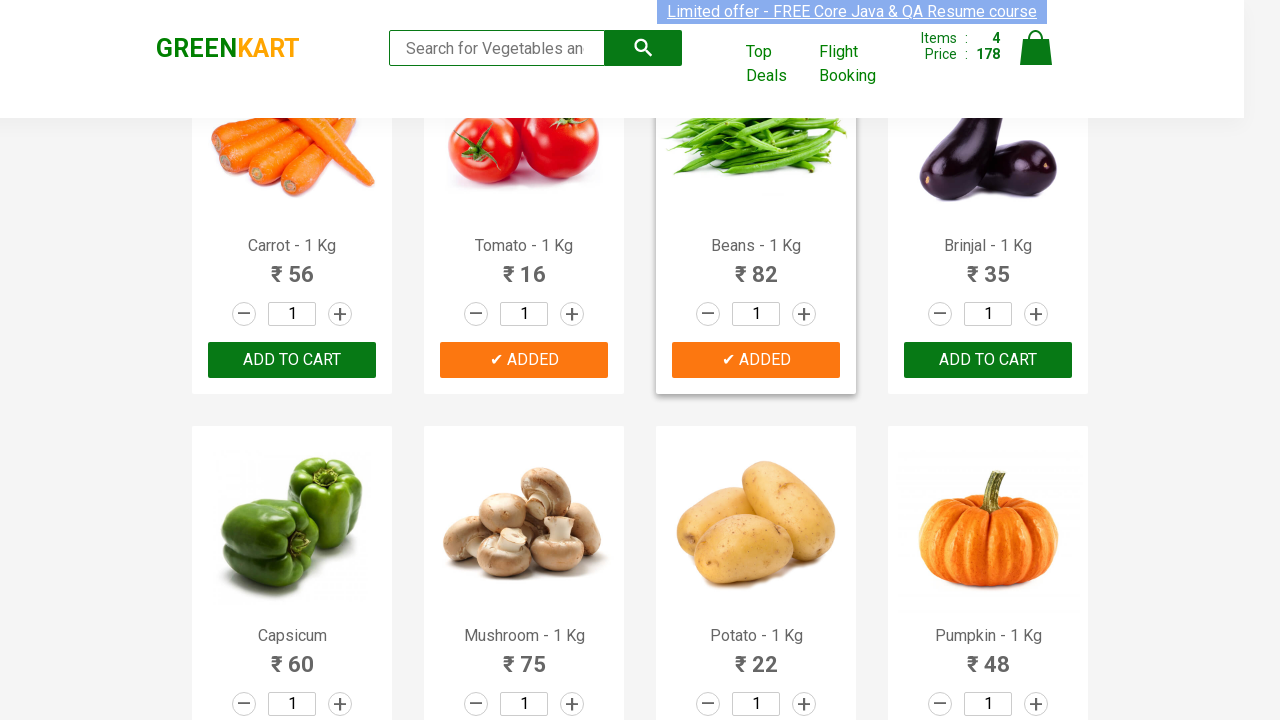